Tests the contact form functionality by opening the contact page, filling in email, name, and message fields, and submitting the form

Starting URL: https://www.demoblaze.com

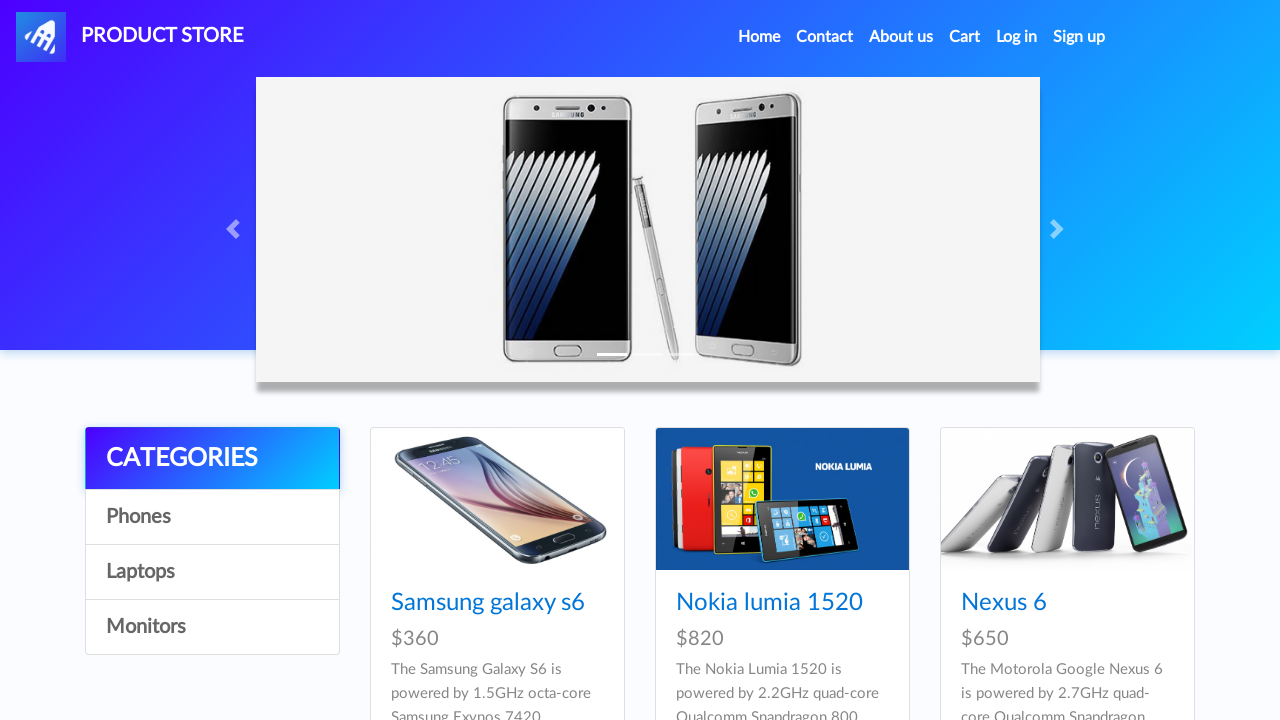

Clicked Contact link in navigation to open contact modal at (825, 37) on a[data-target='#exampleModal']
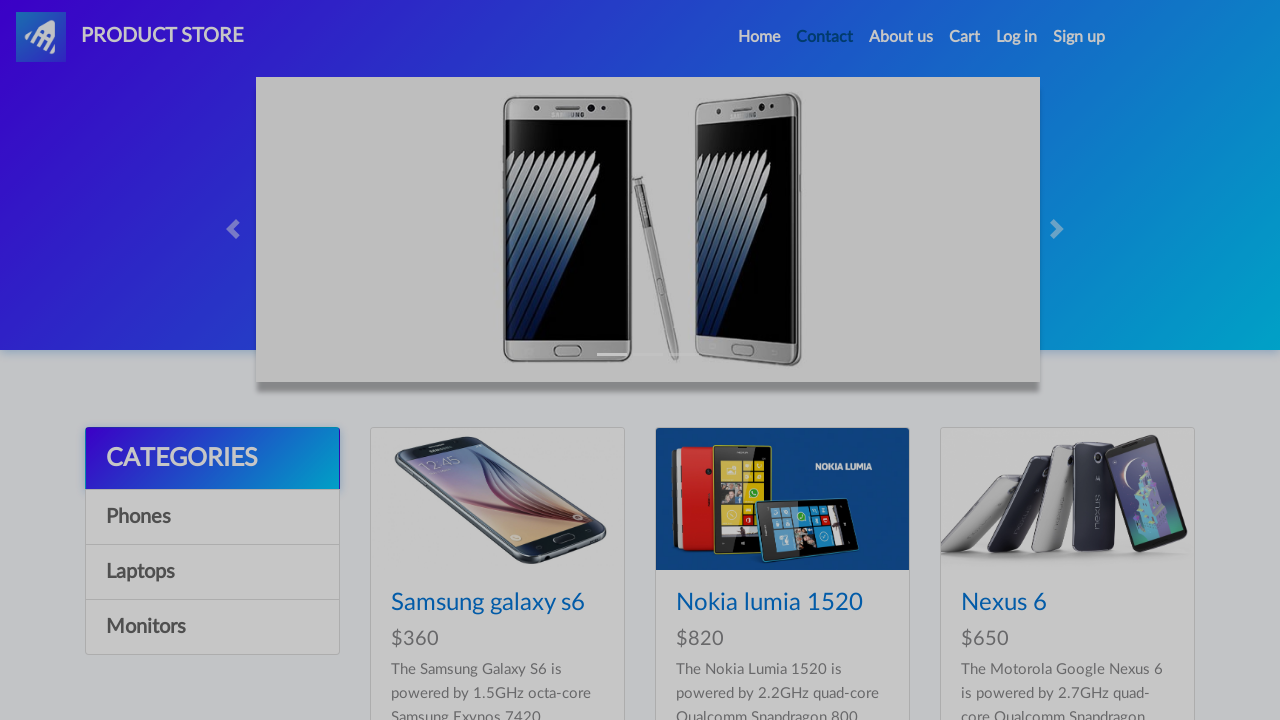

Contact modal appeared and became visible
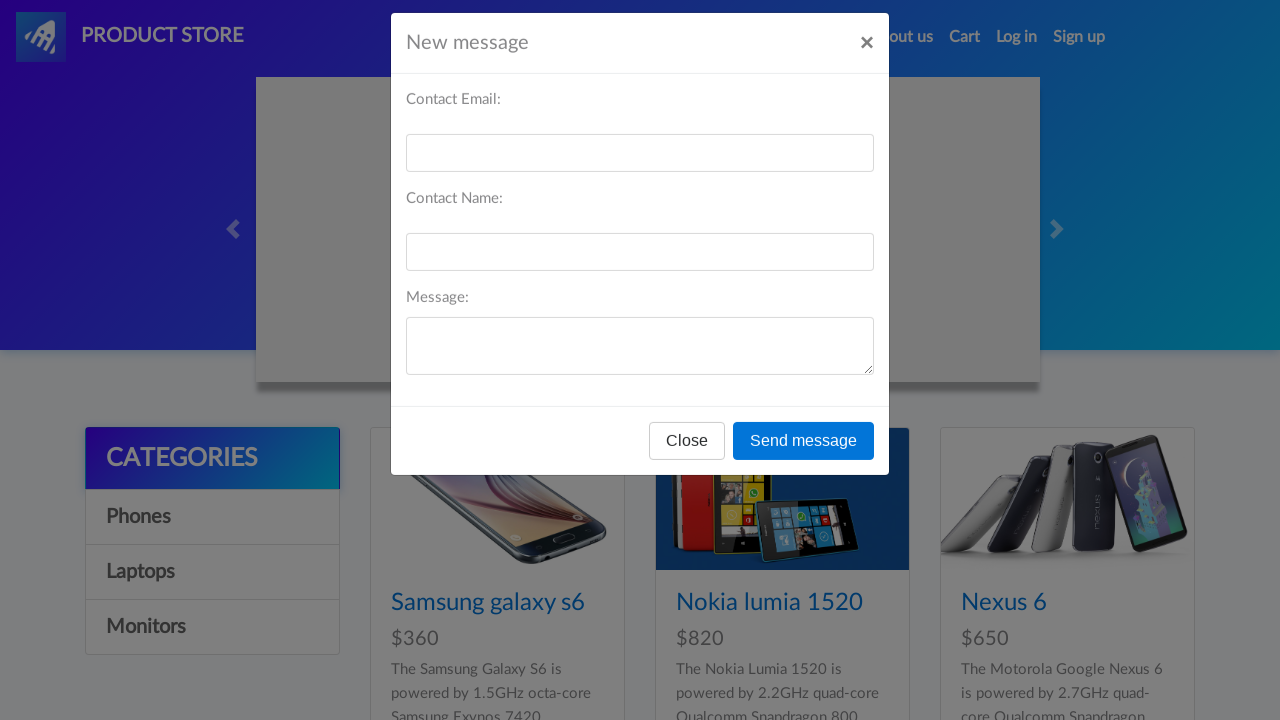

Filled email field with 'testcontact@example.com' on #recipient-email
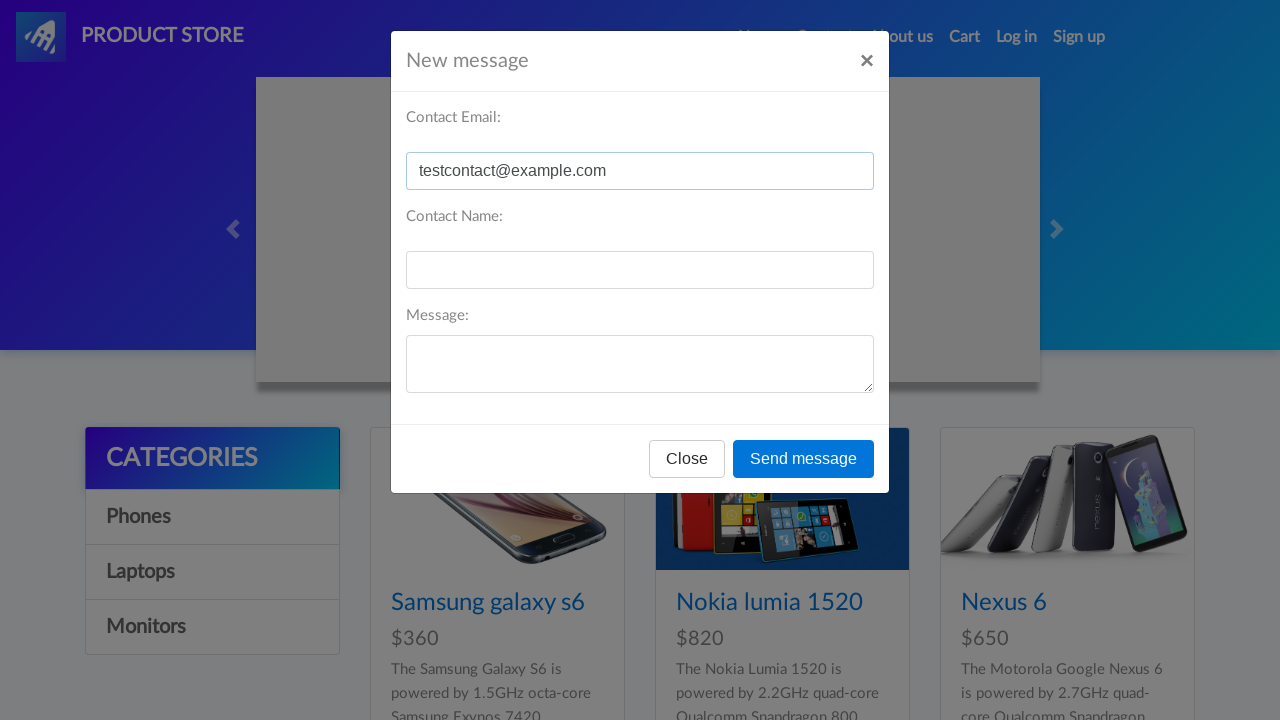

Filled name field with 'John Smith' on #recipient-name
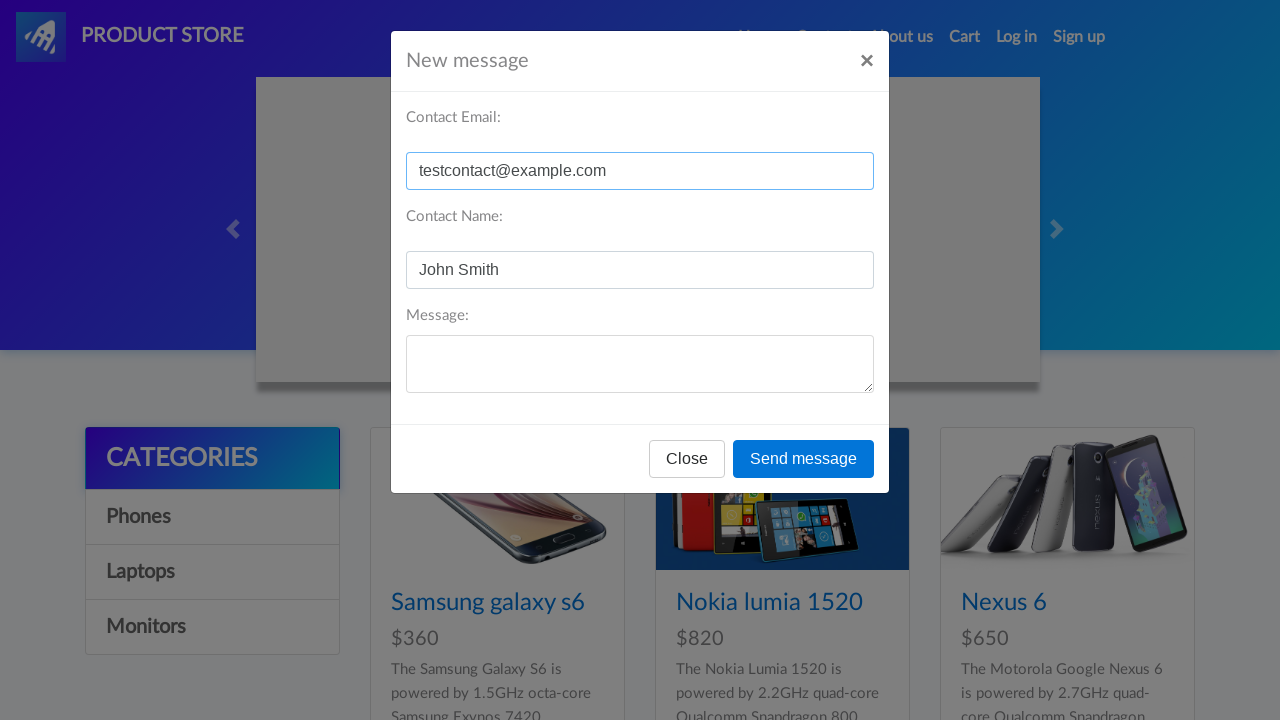

Filled message field with 'This is a test inquiry message.' on #message-text
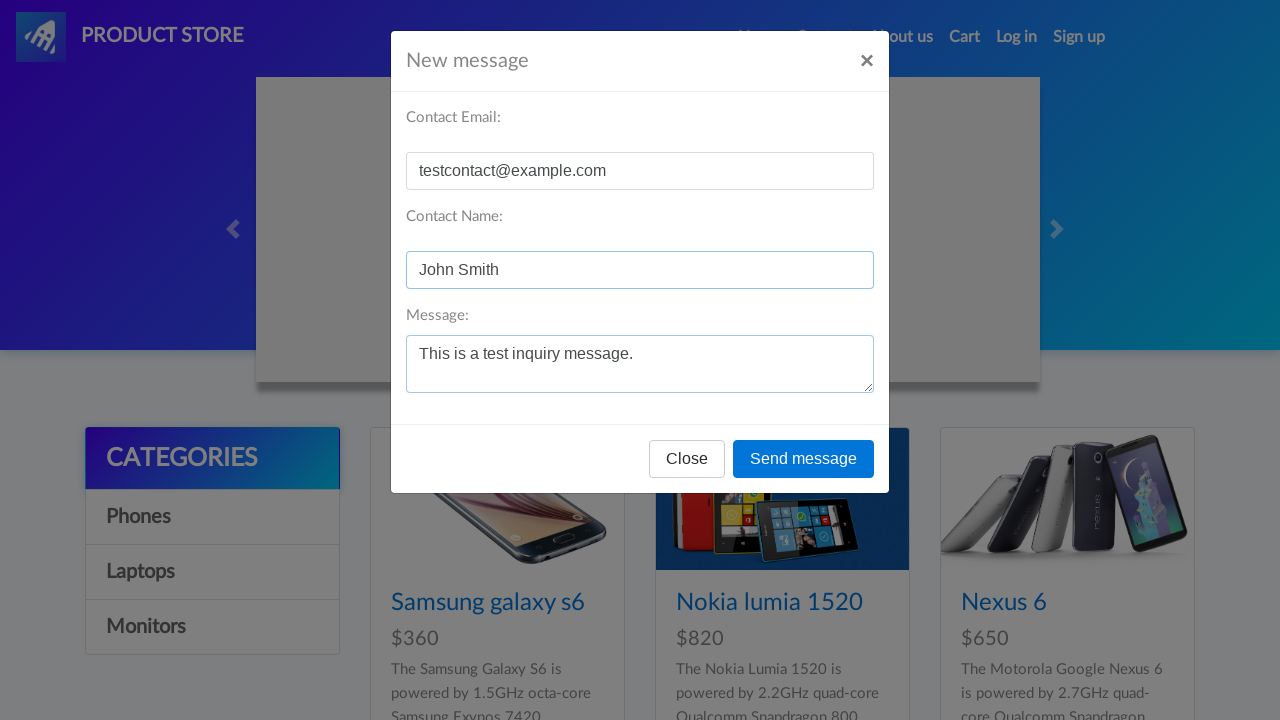

Clicked Send message button to submit contact form at (804, 459) on button[onclick='send()']
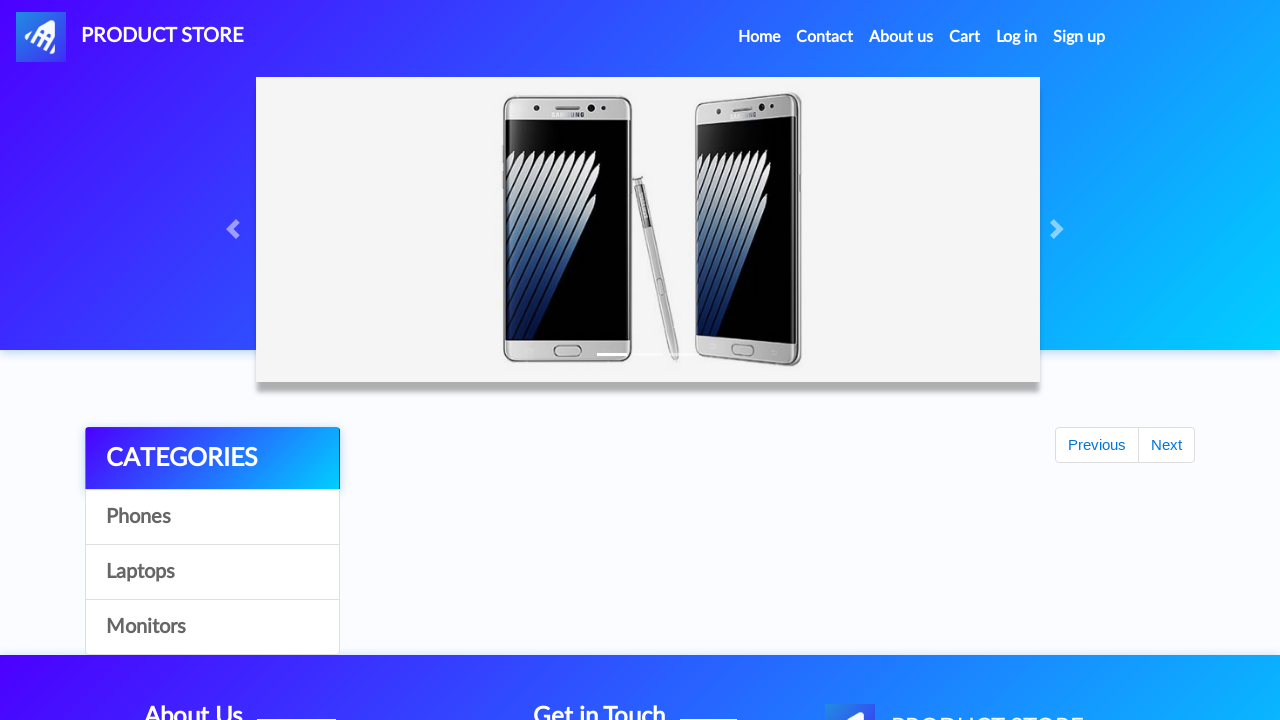

Waited for alert confirmation to appear
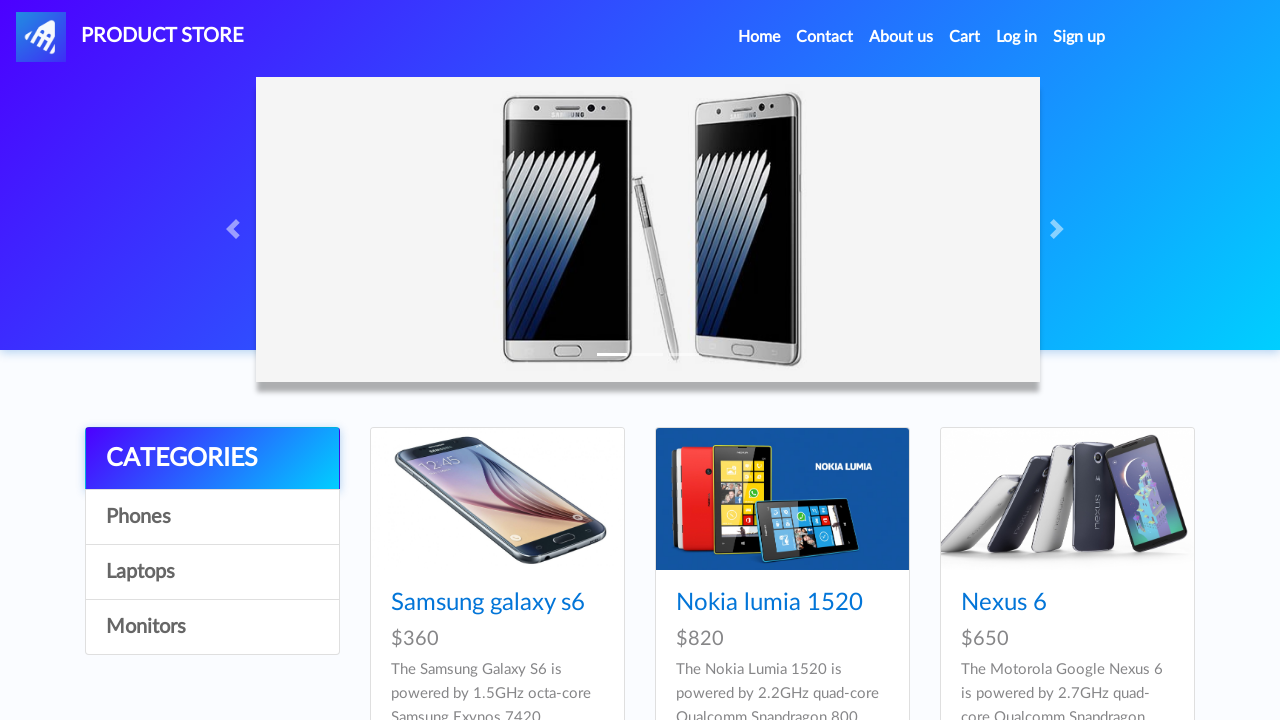

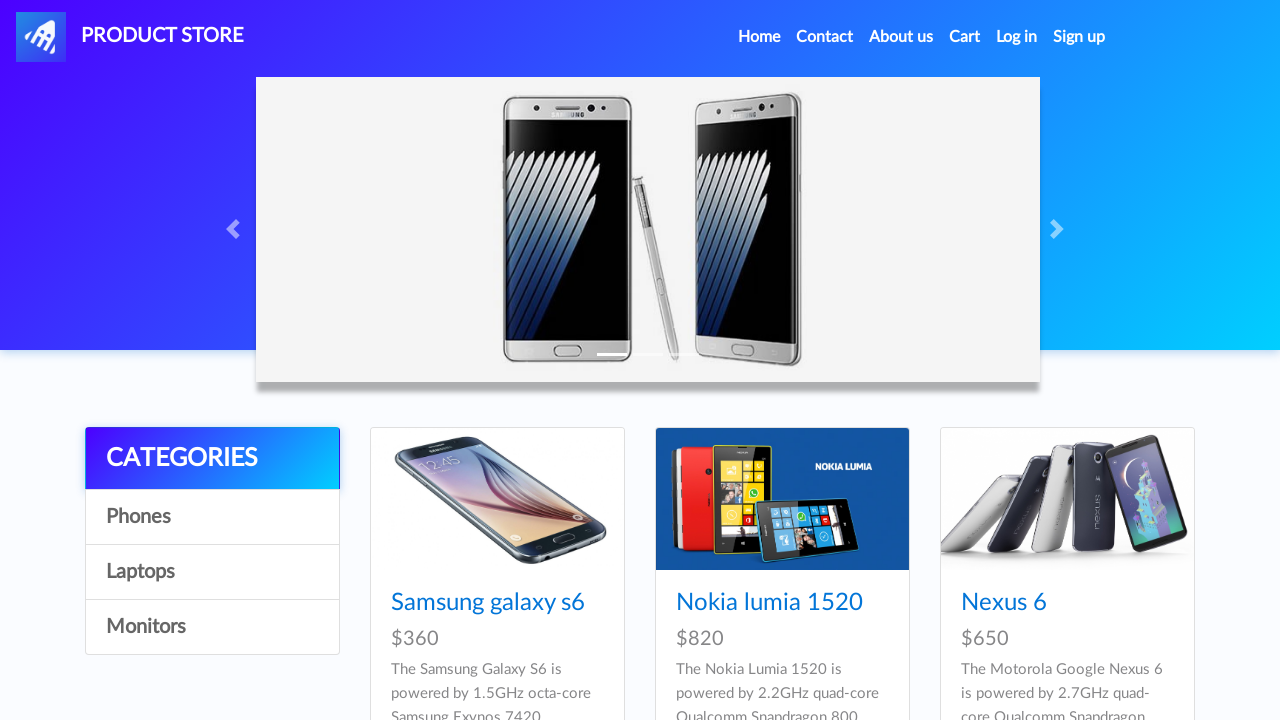